Tests that clicking the Moved link displays a confirmation message with status 301

Starting URL: https://demoqa.com/links

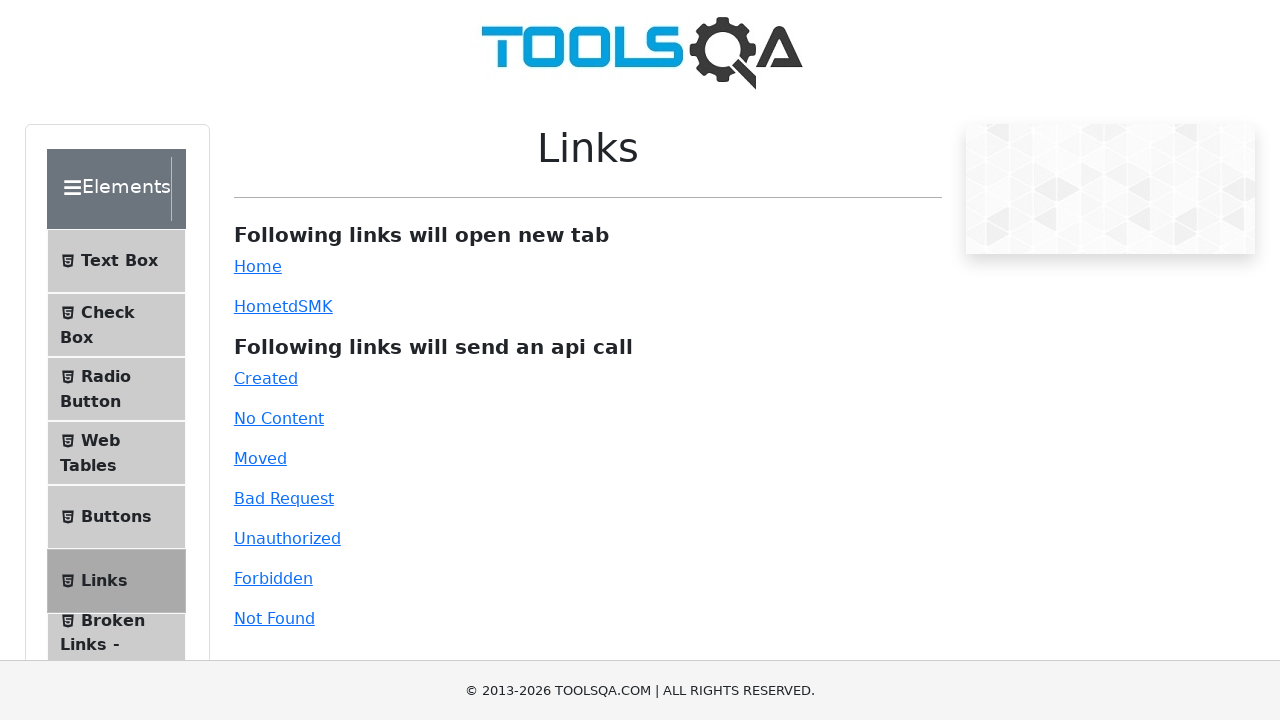

Clicked the Moved link at (260, 458) on #moved
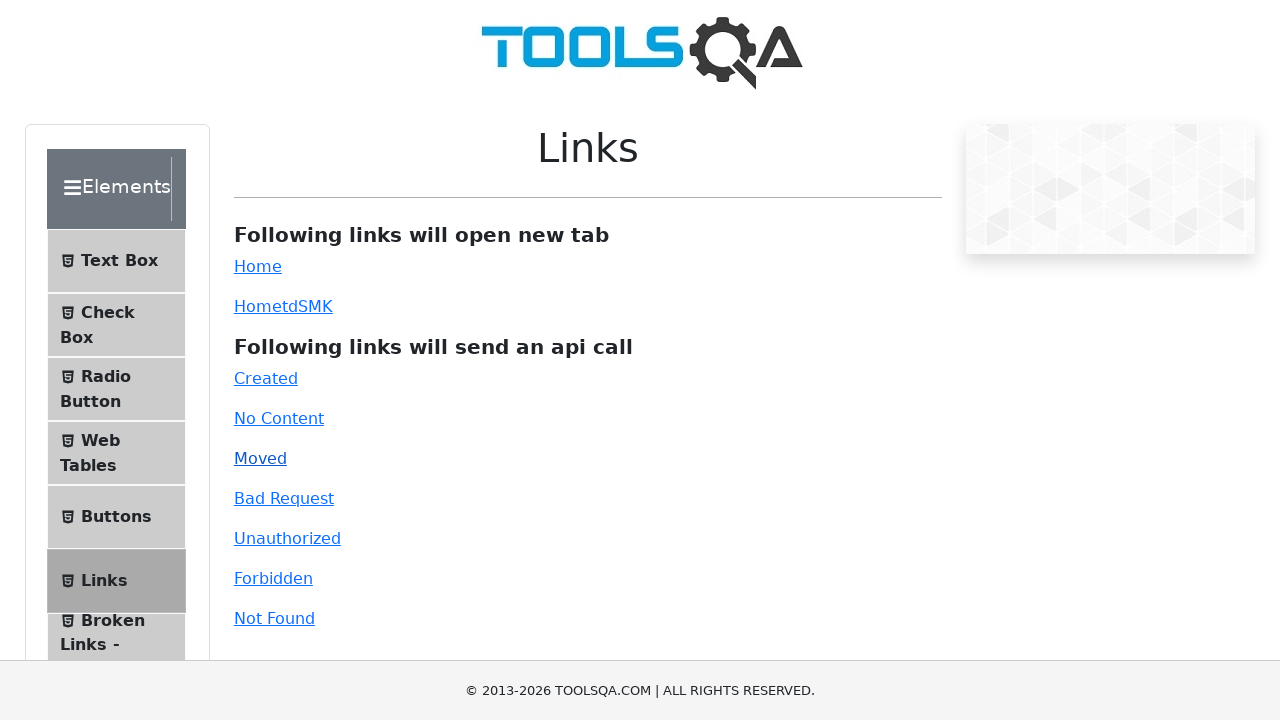

Confirmation message with status 301 appeared
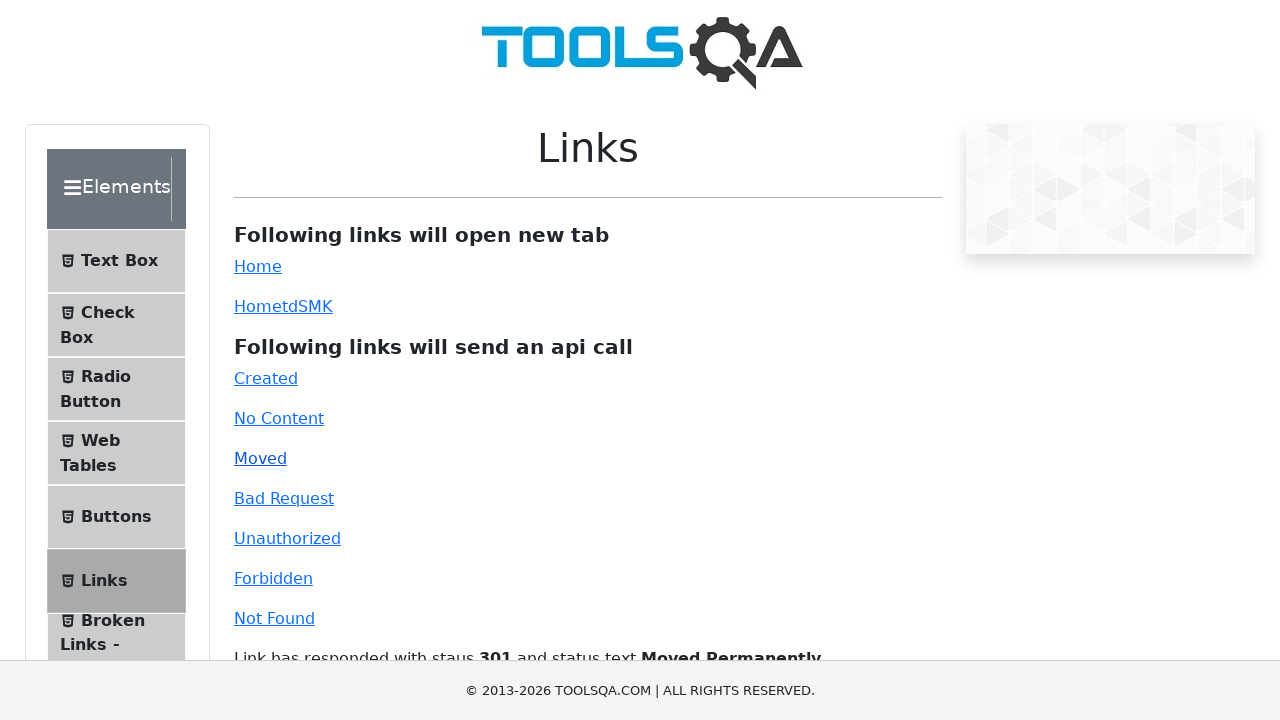

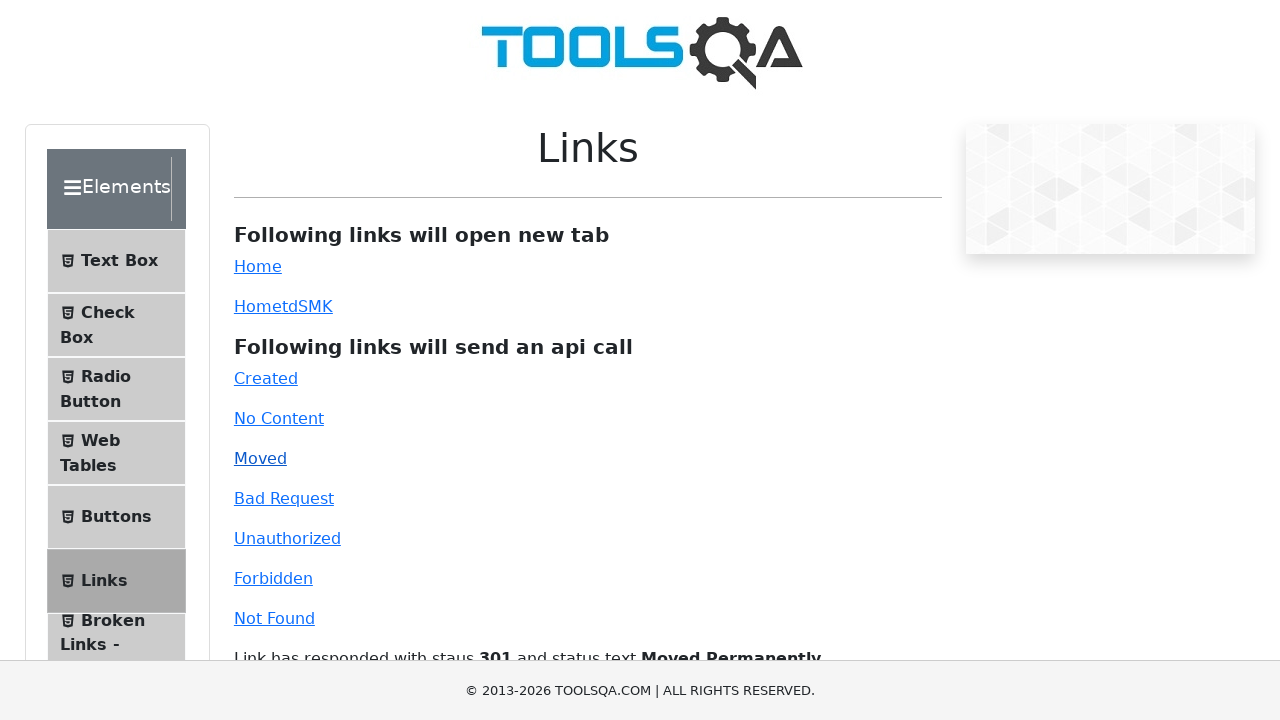